Tests dynamic checkbox controls by clicking the checkbox, removing it, and adding it back to verify element visibility and selection state

Starting URL: https://v1.training-support.net/selenium/dynamic-controls

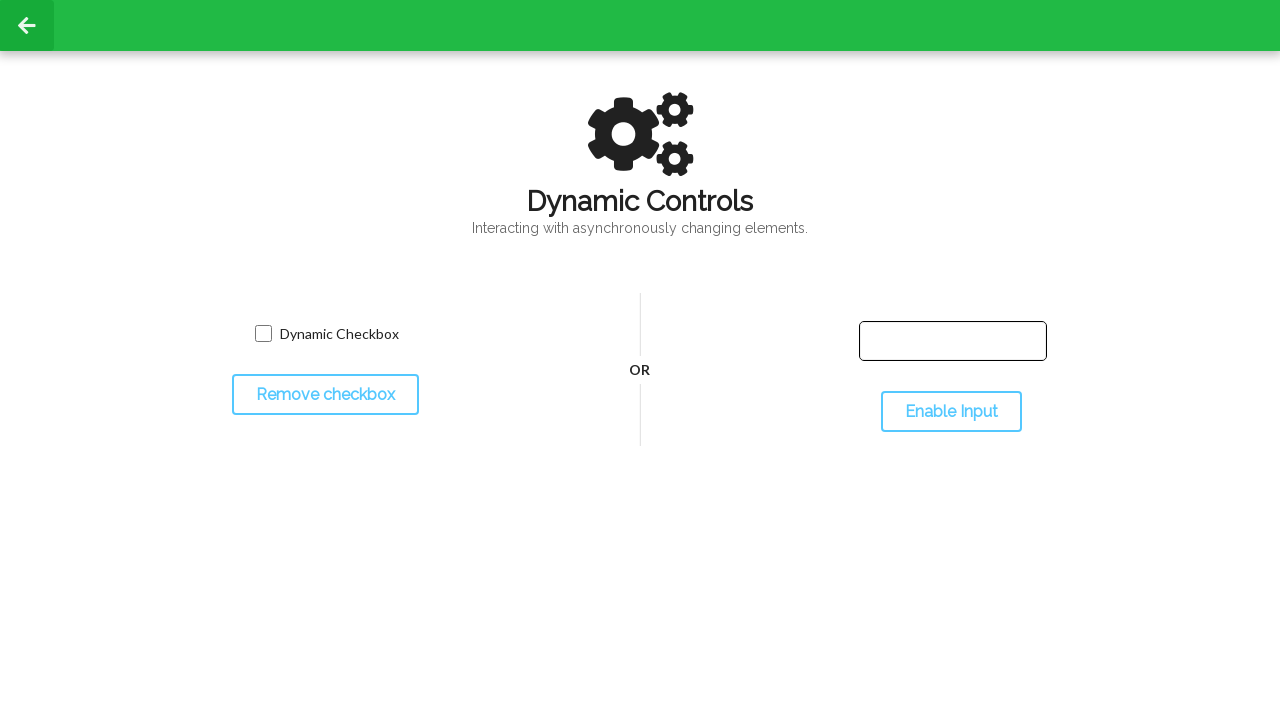

Clicked the checkbox to select it at (263, 334) on xpath=//div[@id='dynamicCheckbox']//input
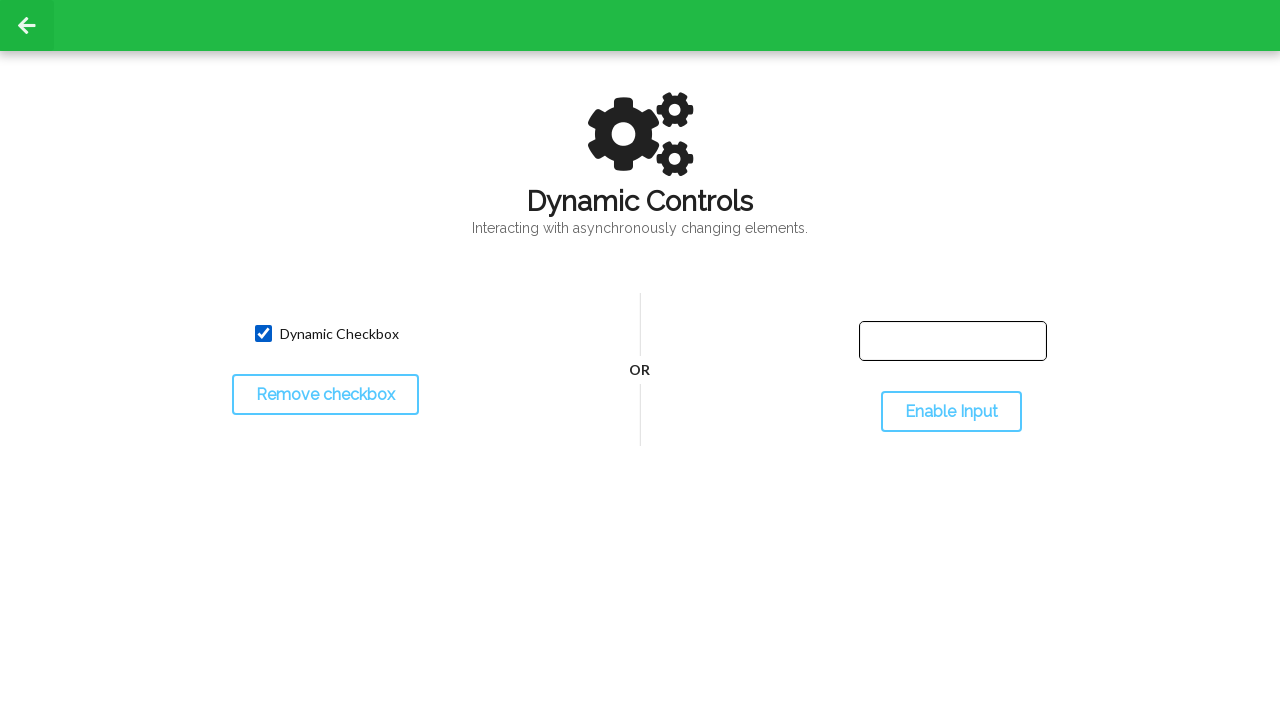

Clicked button to remove the checkbox at (325, 395) on #toggleCheckbox
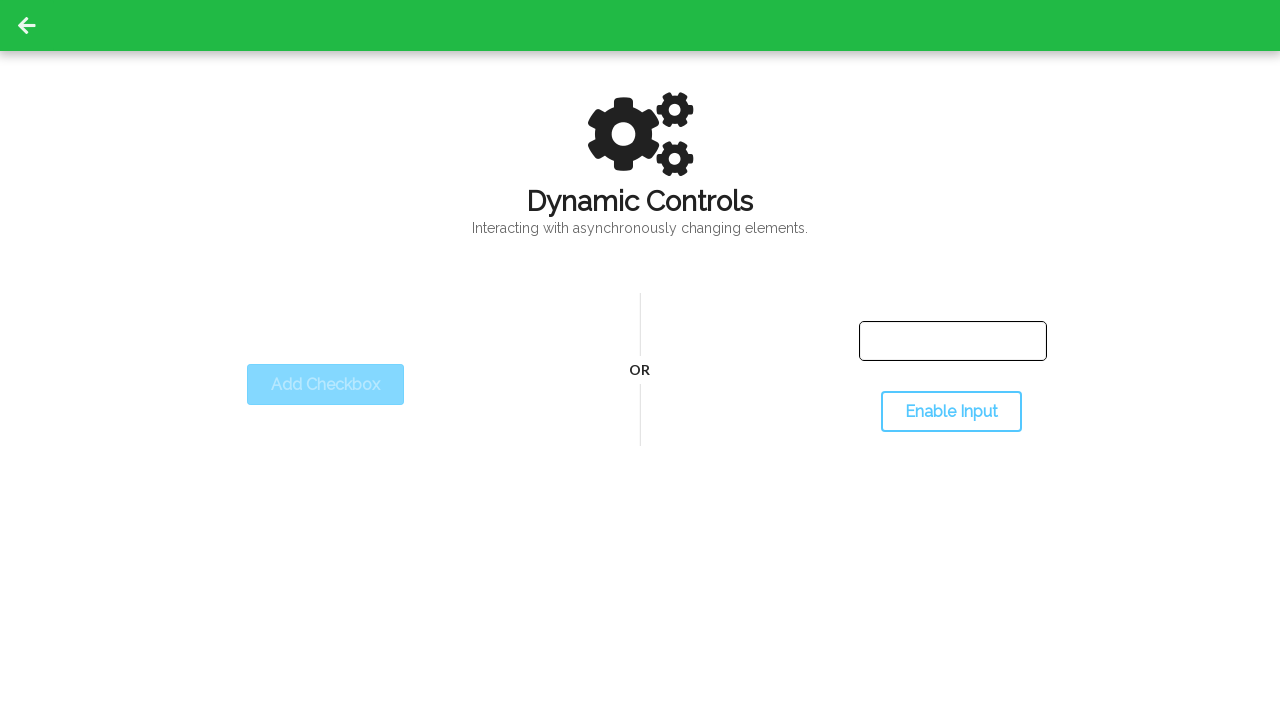

Checkbox disappeared from the page
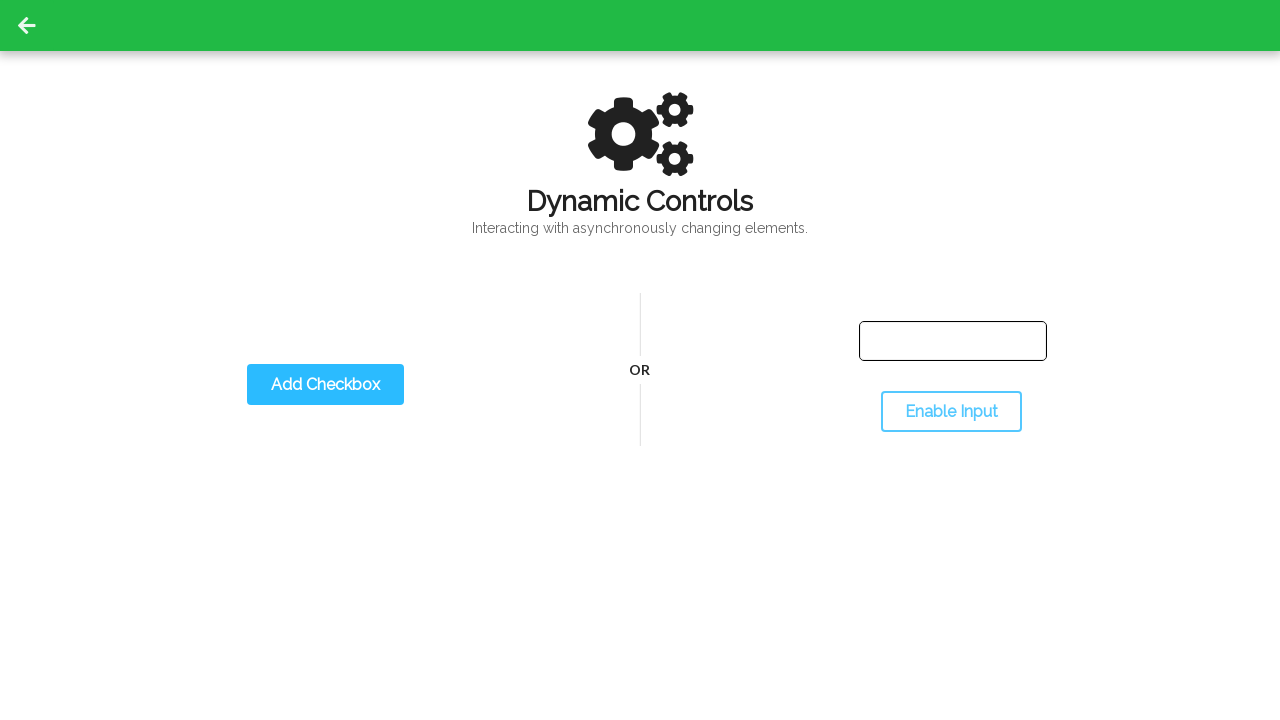

Clicked button to add the checkbox back at (325, 385) on xpath=//button[text()='Add Checkbox']
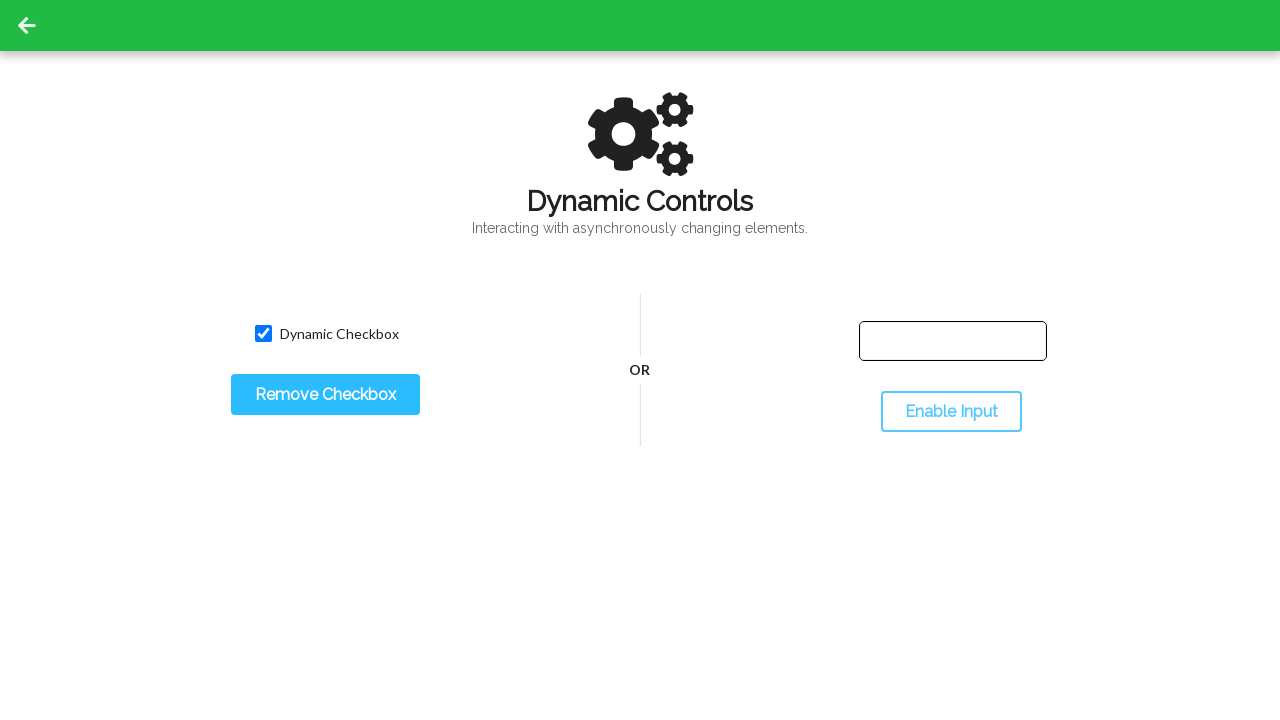

Checkbox reappeared on the page
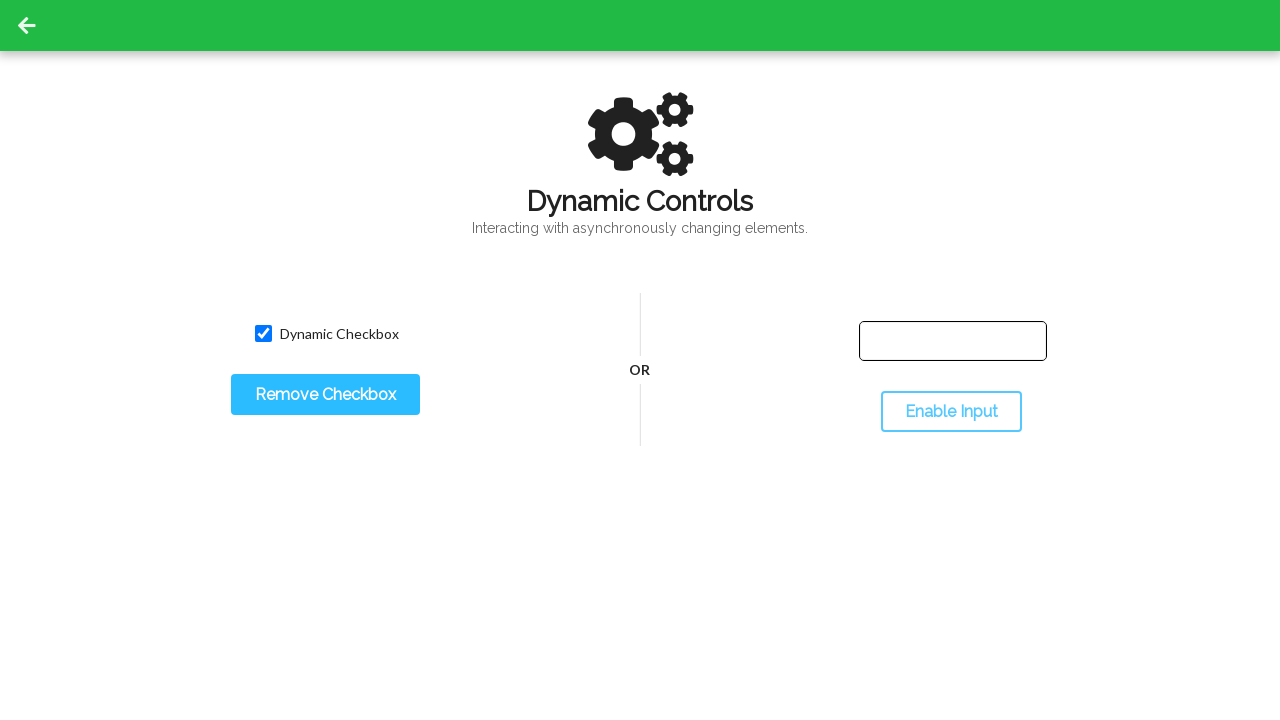

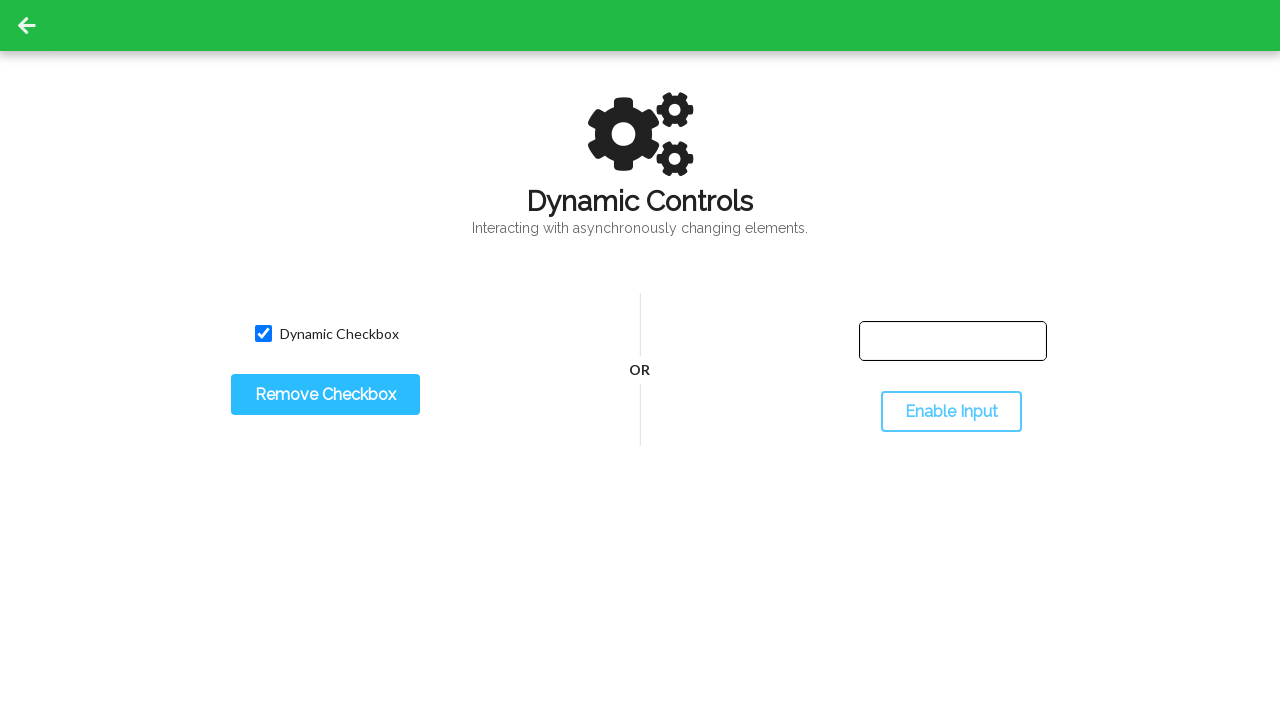